Tests keyboard actions by filling form fields and using keyboard shortcuts to copy and paste text

Starting URL: https://demoqa.com/text-box

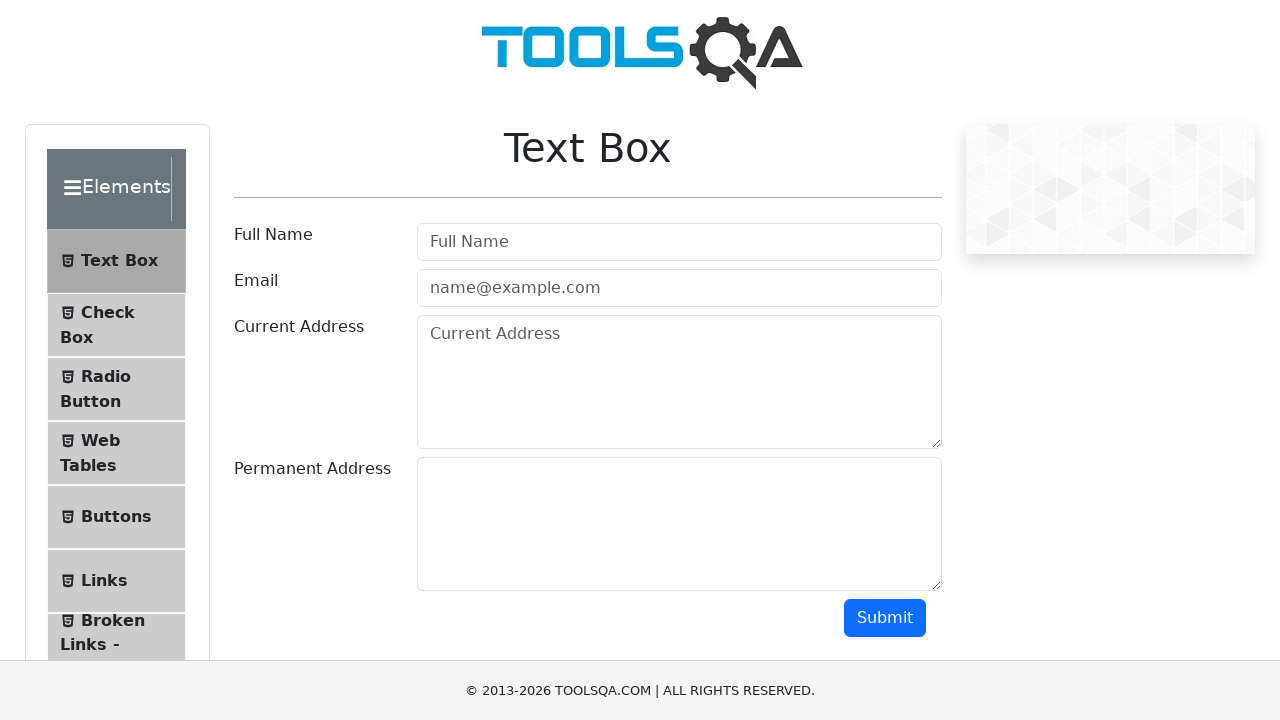

Filled Full Name field with 'Mr.Peter Haynes' on #userName
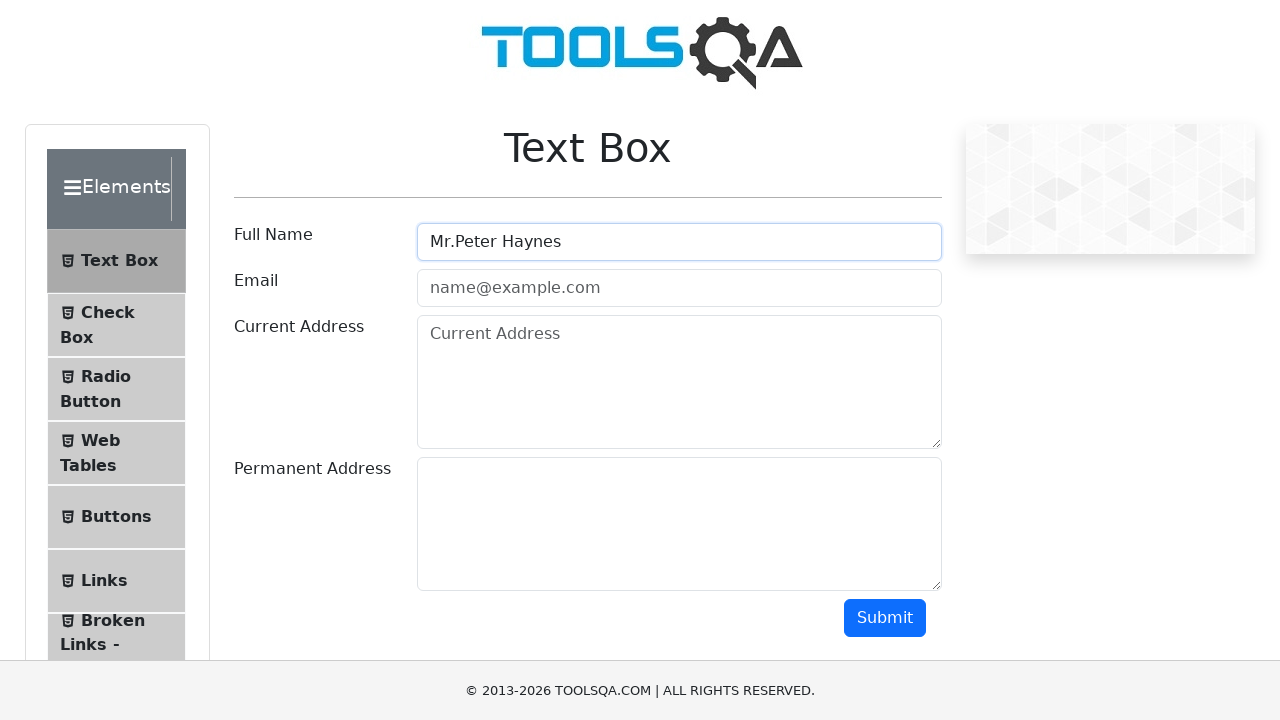

Filled Email field with 'PeterHaynes@toolsqa.com' on #userEmail
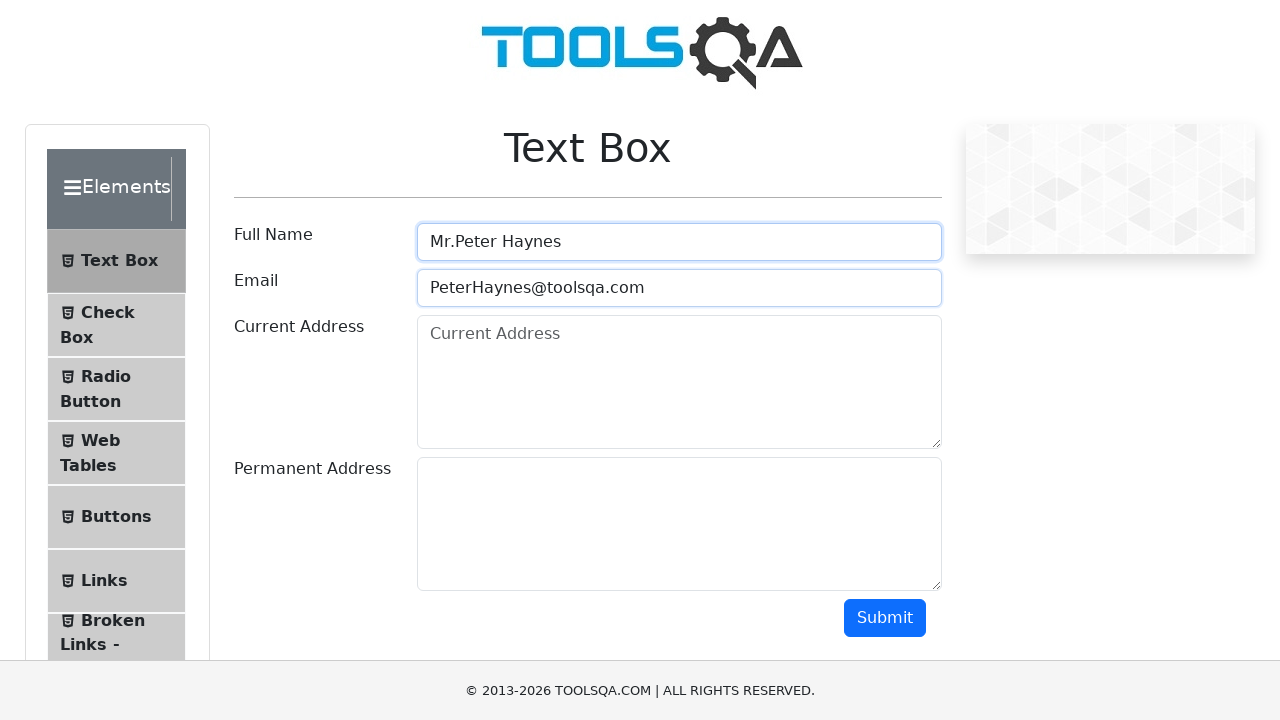

Filled Current Address field with '43 School Lane London EC71 9GO' on #currentAddress
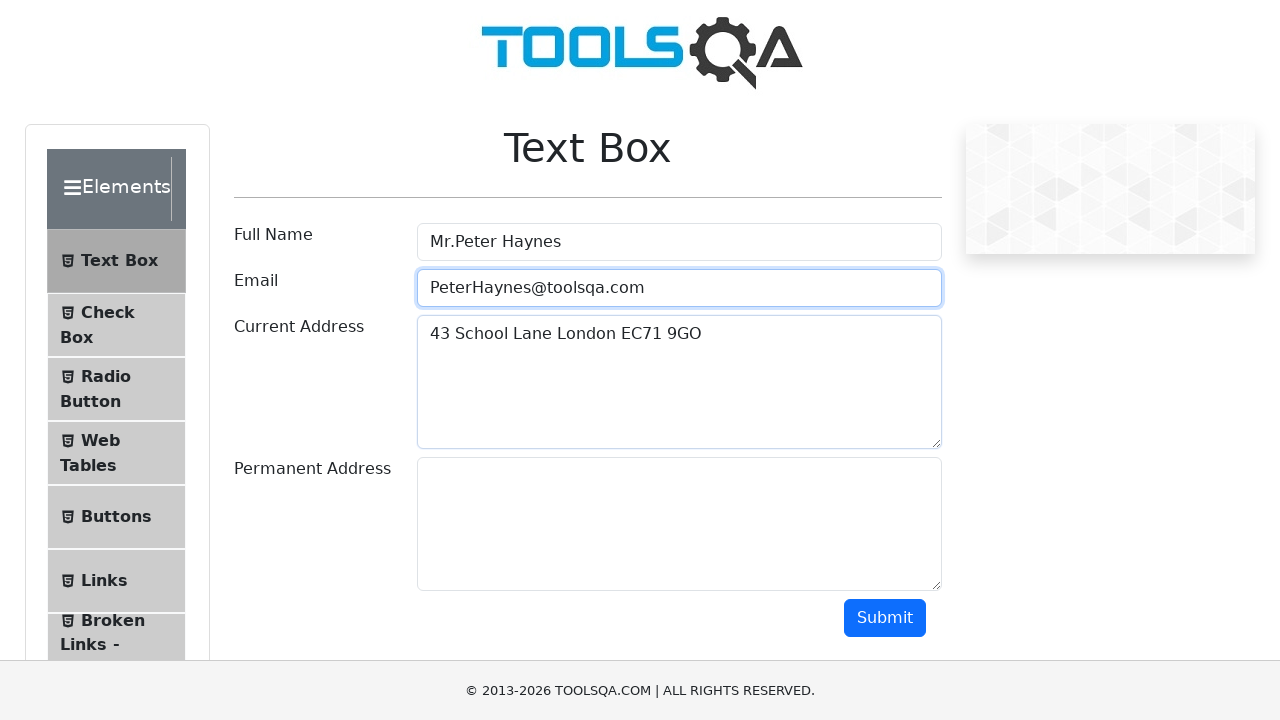

Clicked on Current Address field to focus at (679, 382) on #currentAddress
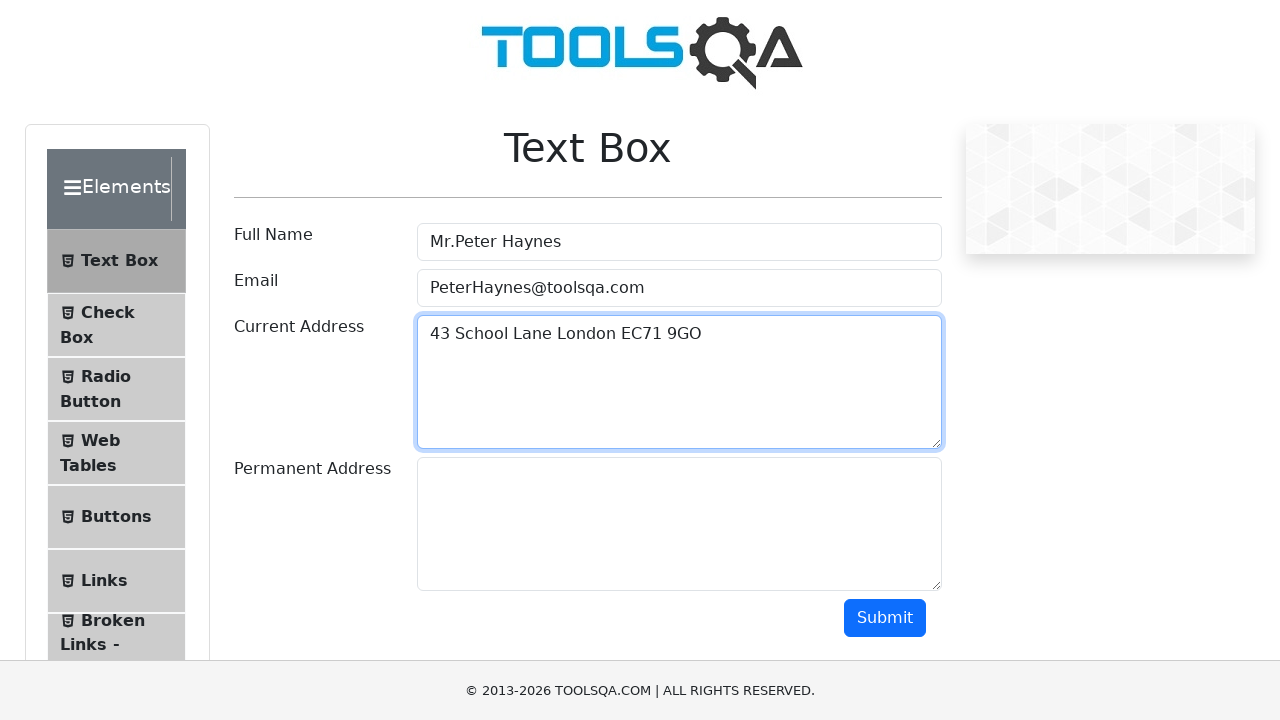

Selected all text in Current Address field using Ctrl+A
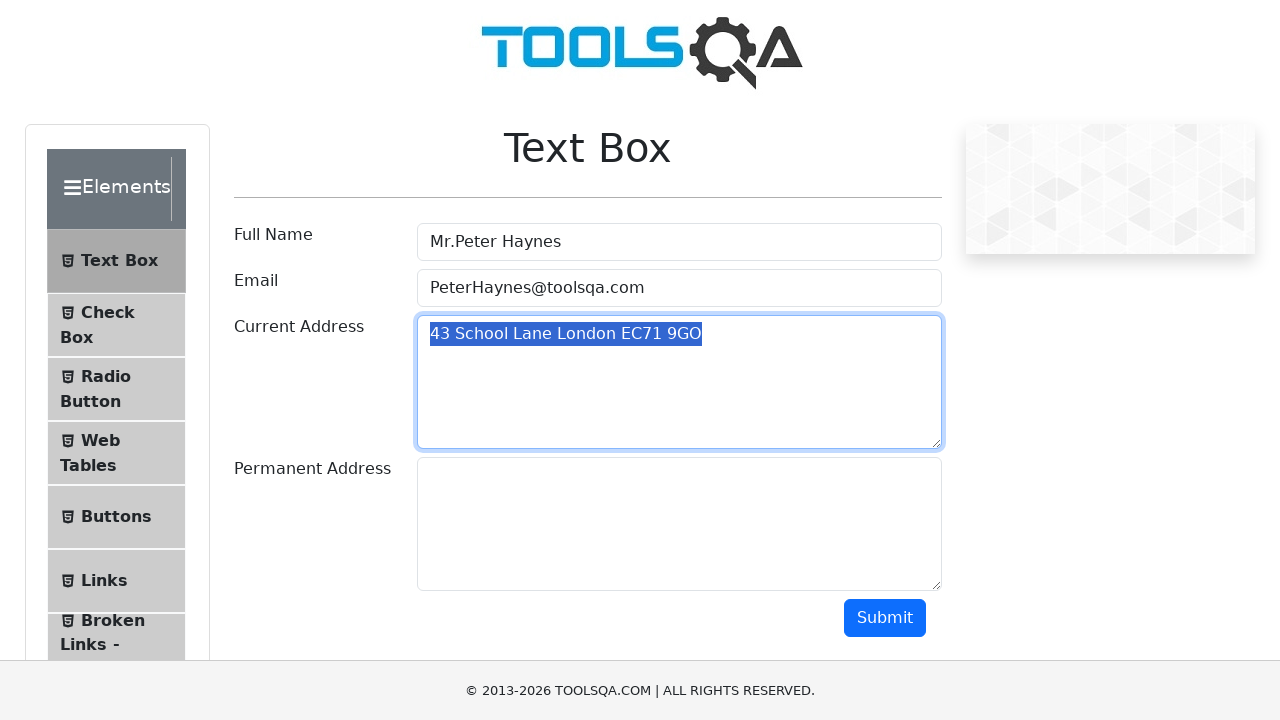

Copied selected text from Current Address field using Ctrl+C
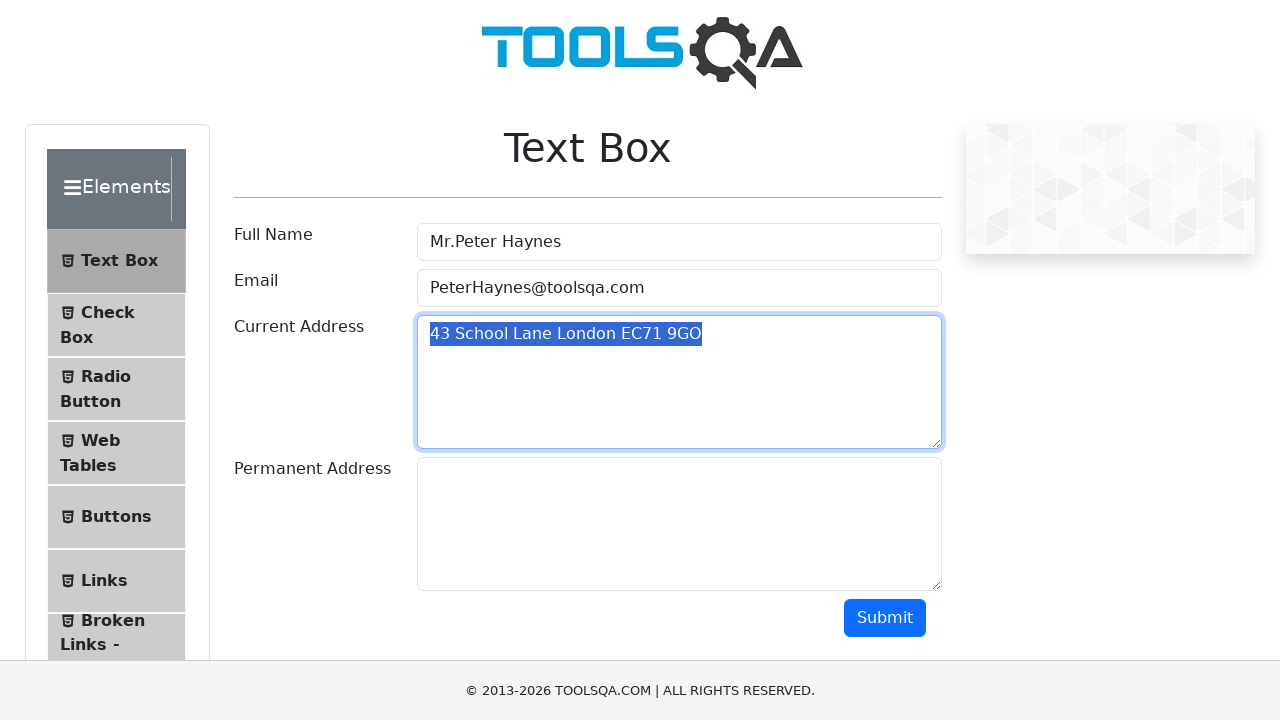

Pressed Tab to navigate to Permanent Address field
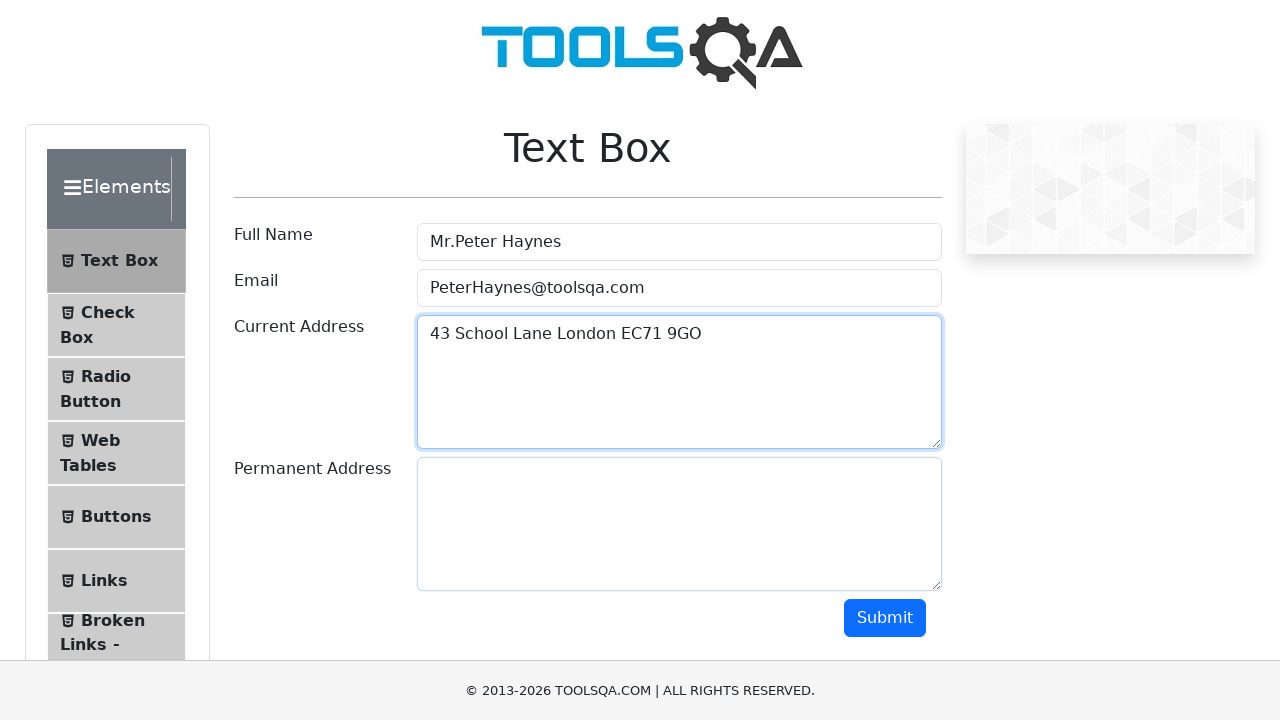

Pasted copied text into Permanent Address field using Ctrl+V
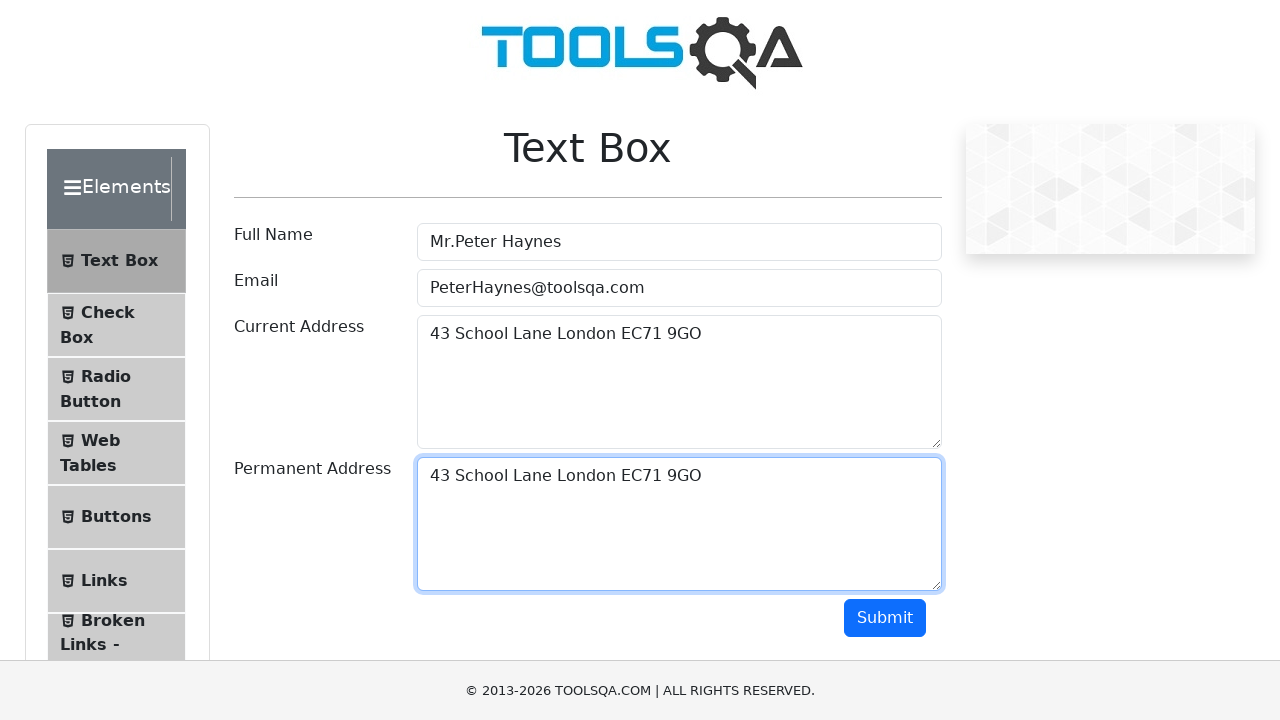

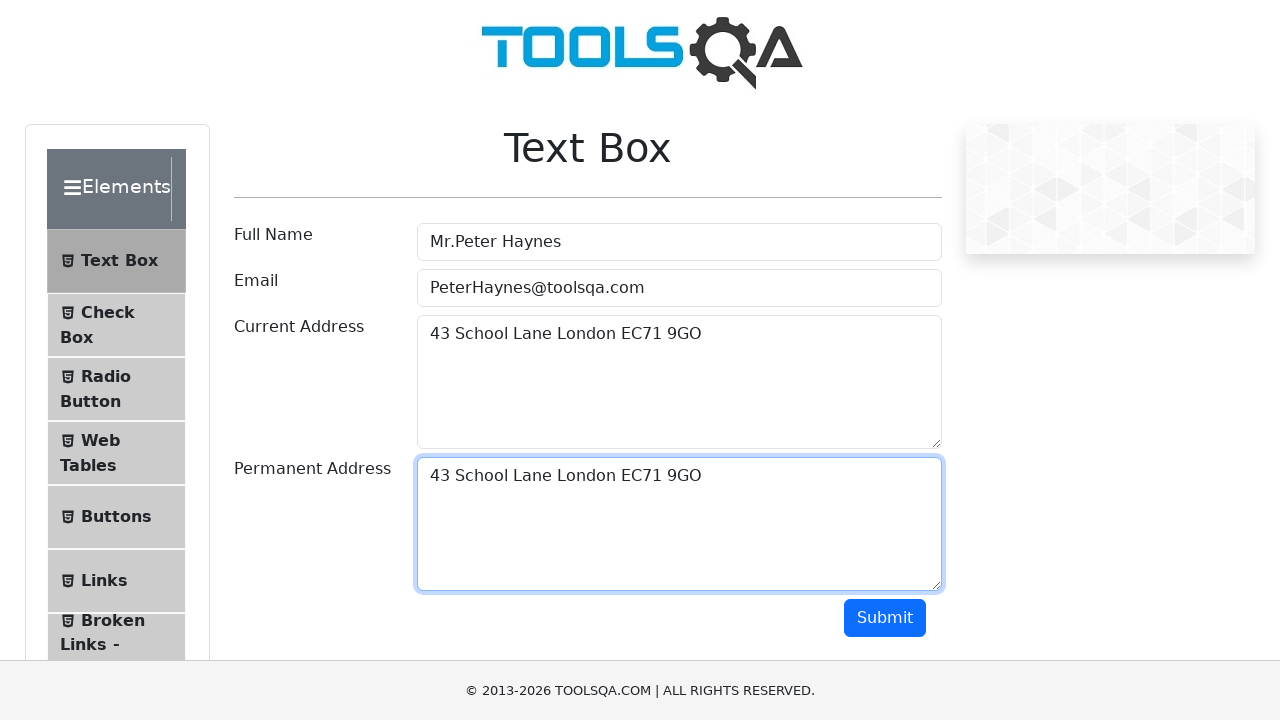